Iterates through all checkboxes and unchecks any that are selected, then verifies all checkboxes are unchecked

Starting URL: https://echoecho.com/htmlforms09.htm

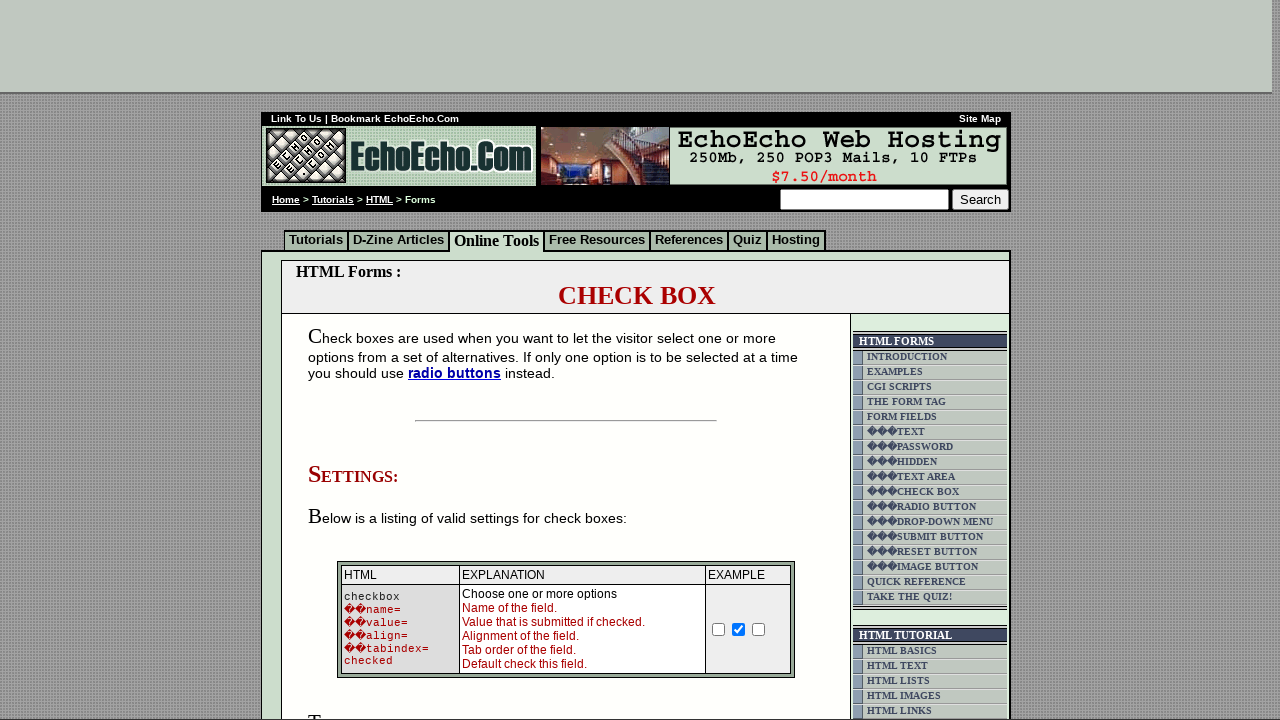

Waited for checkboxes to be present on the page
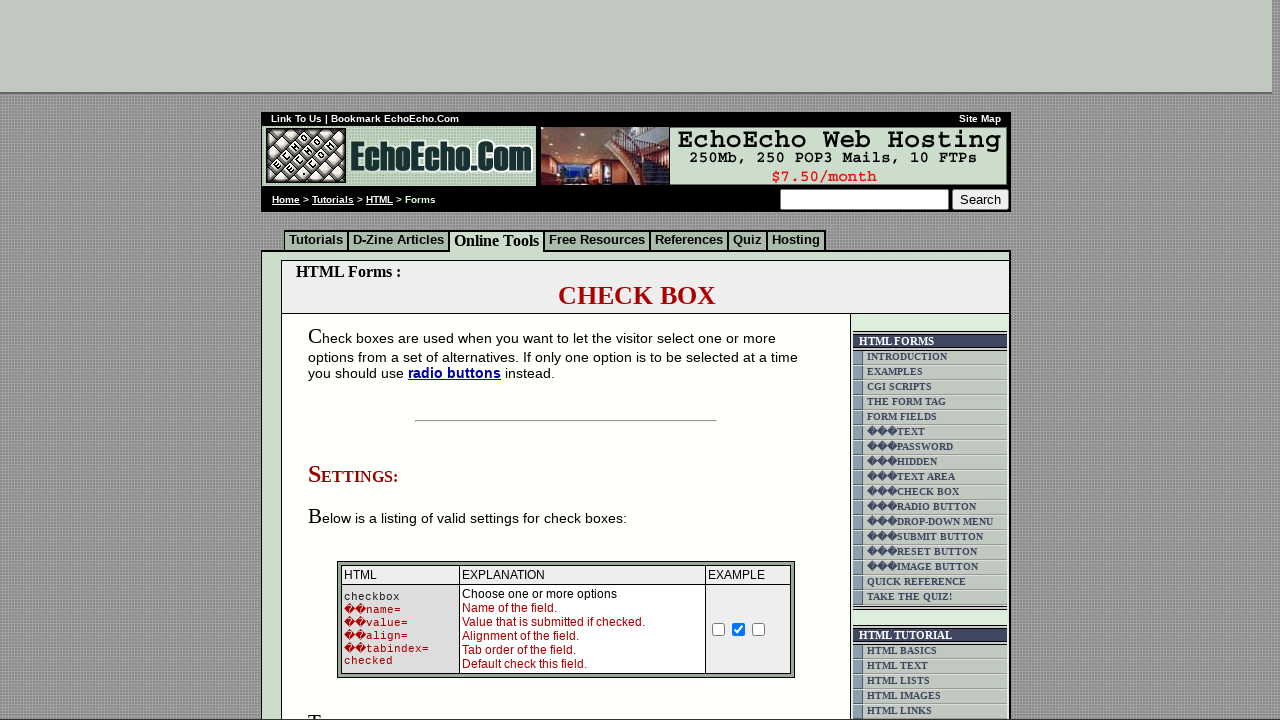

Located all checkbox elements in the form
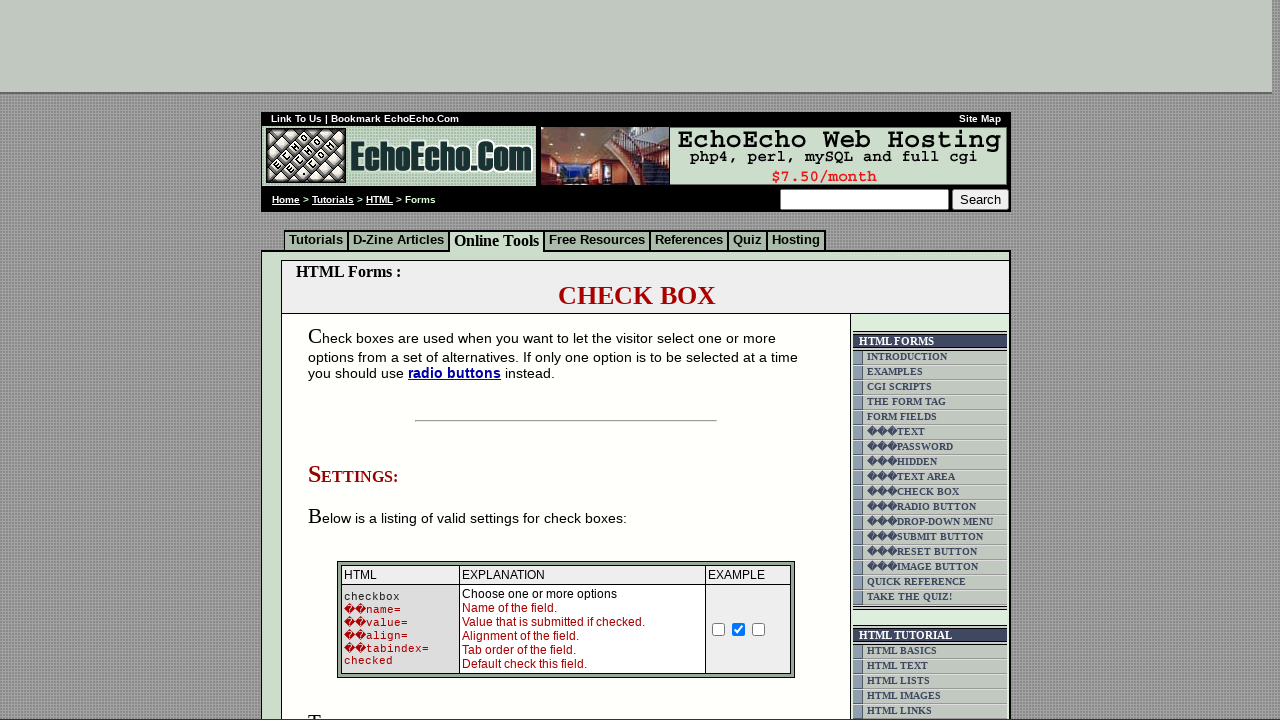

Found 3 total checkboxes
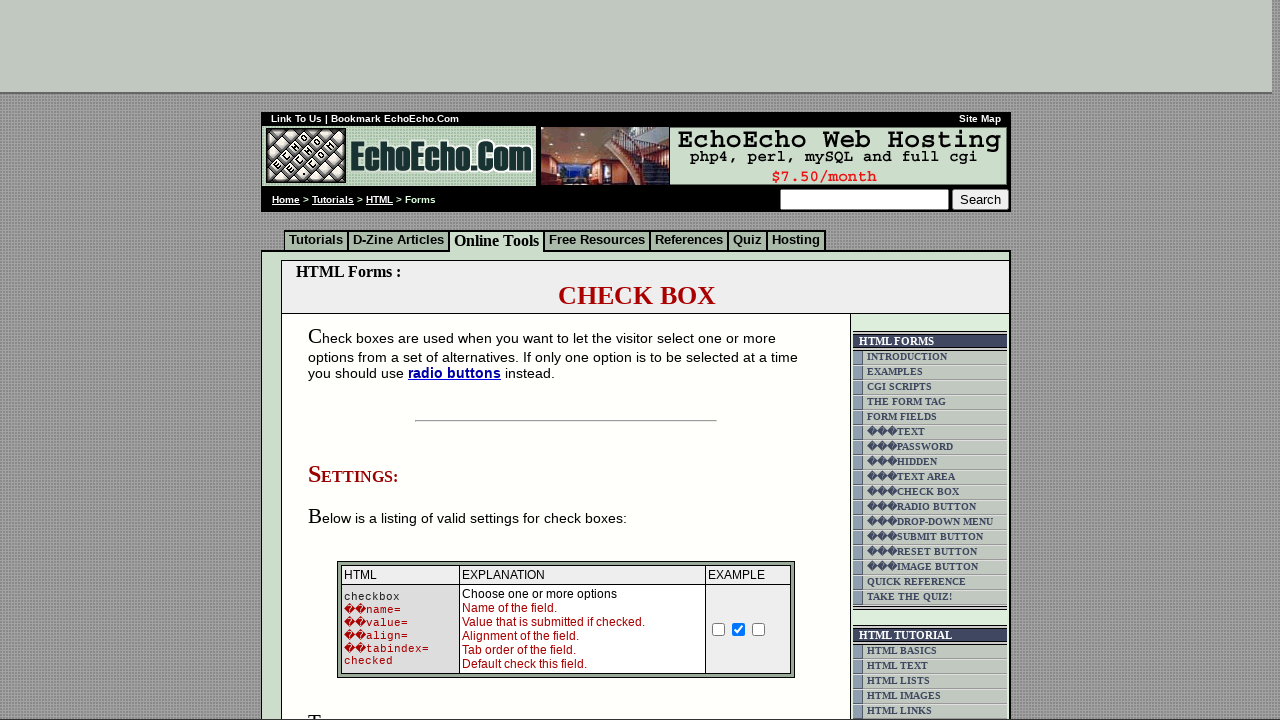

Unchecked checkbox at index 1 at (354, 360) on td.table5 input >> nth=1
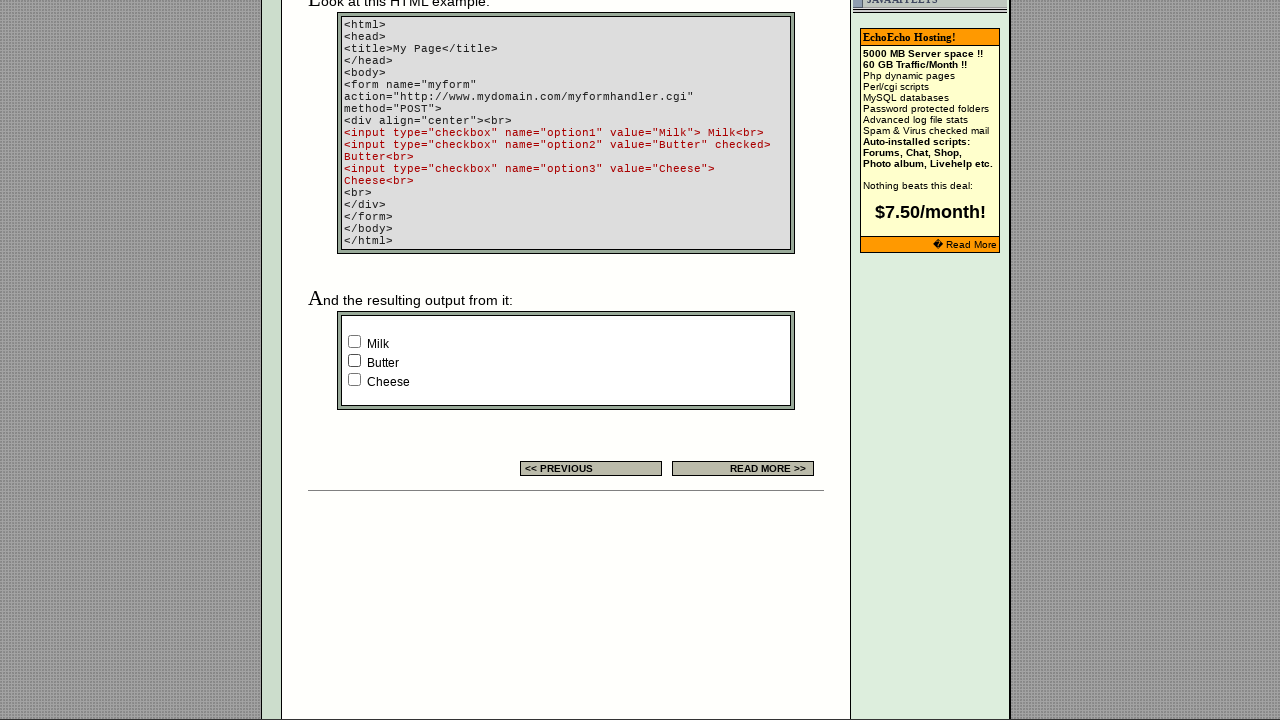

Verified Milk checkbox is unchecked
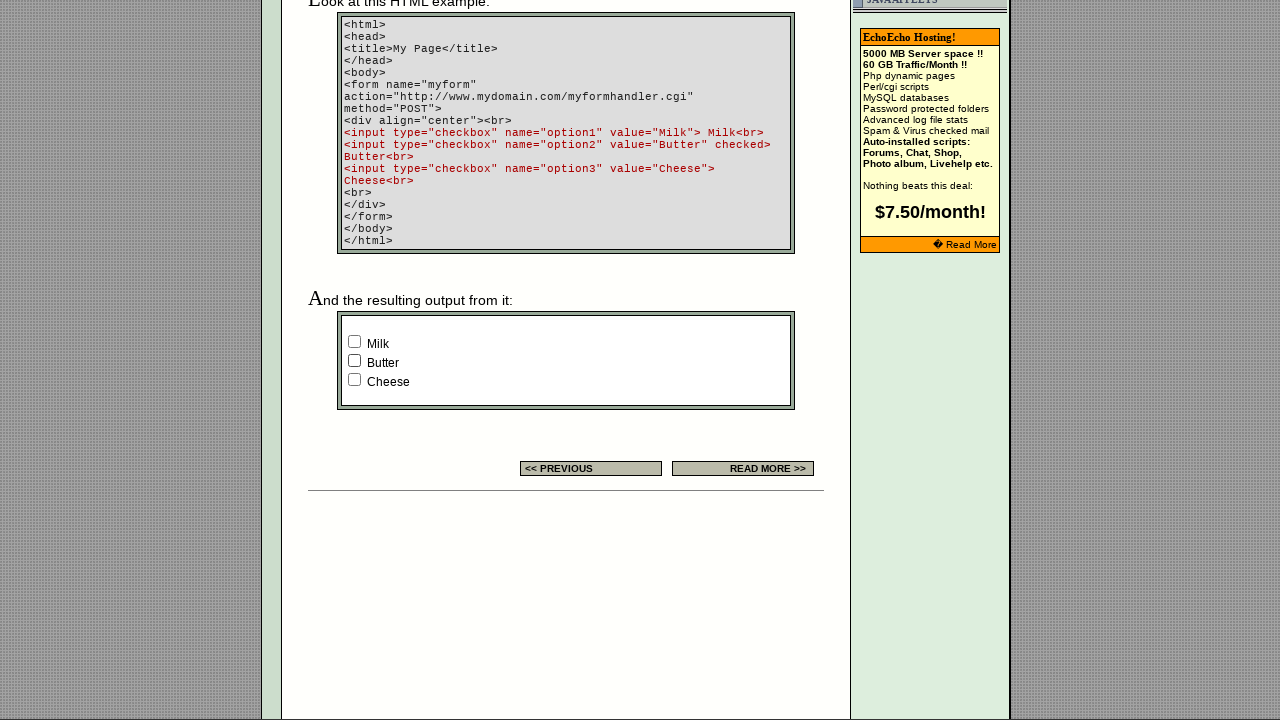

Verified Butter checkbox is unchecked
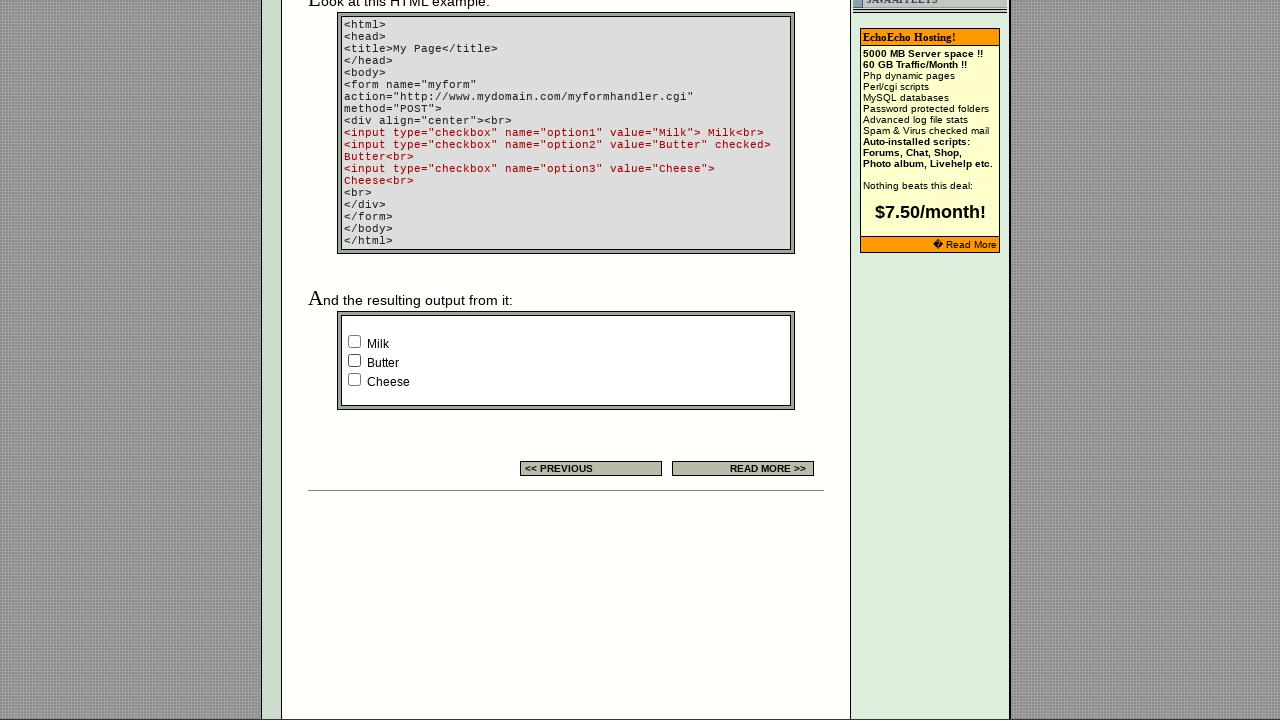

Verified Cheese checkbox is unchecked
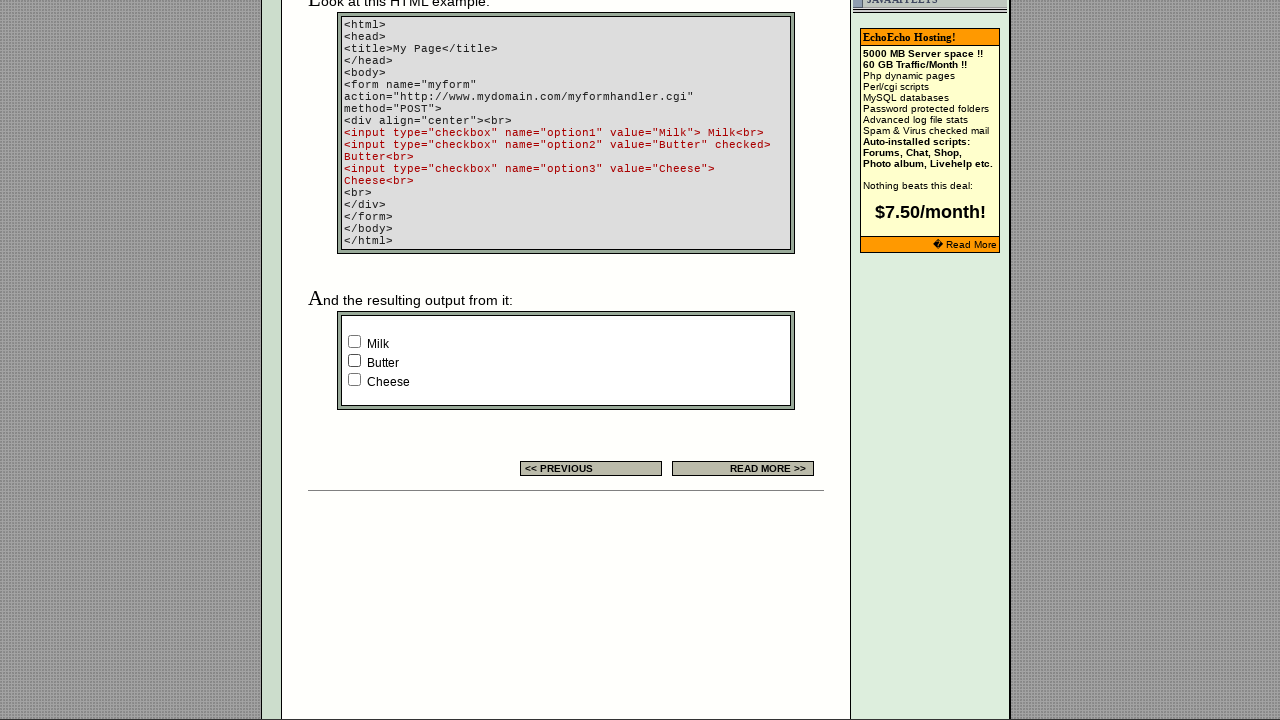

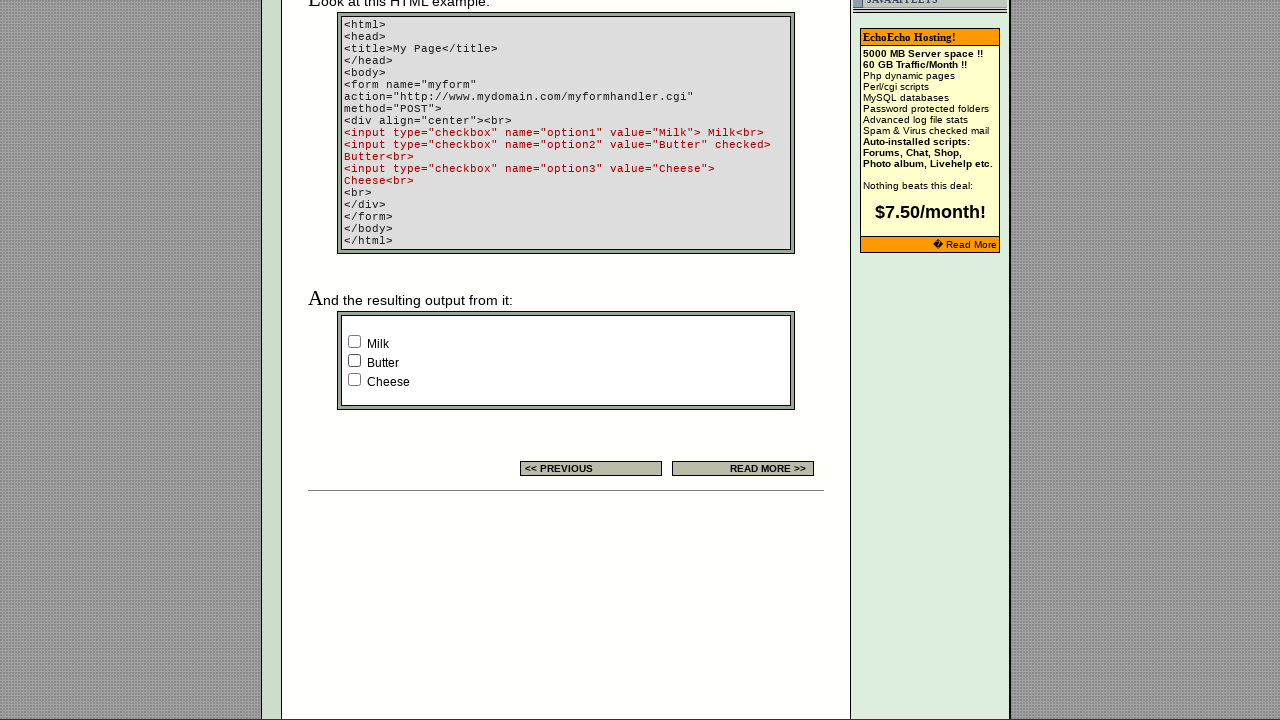